Tests dynamic dropdown functionality by clicking to open a dropdown menu, selecting Bangalore (BLR) as the origin city, and then selecting Chennai (MAA) as the destination city.

Starting URL: https://rahulshettyacademy.com/dropdownsPractise/

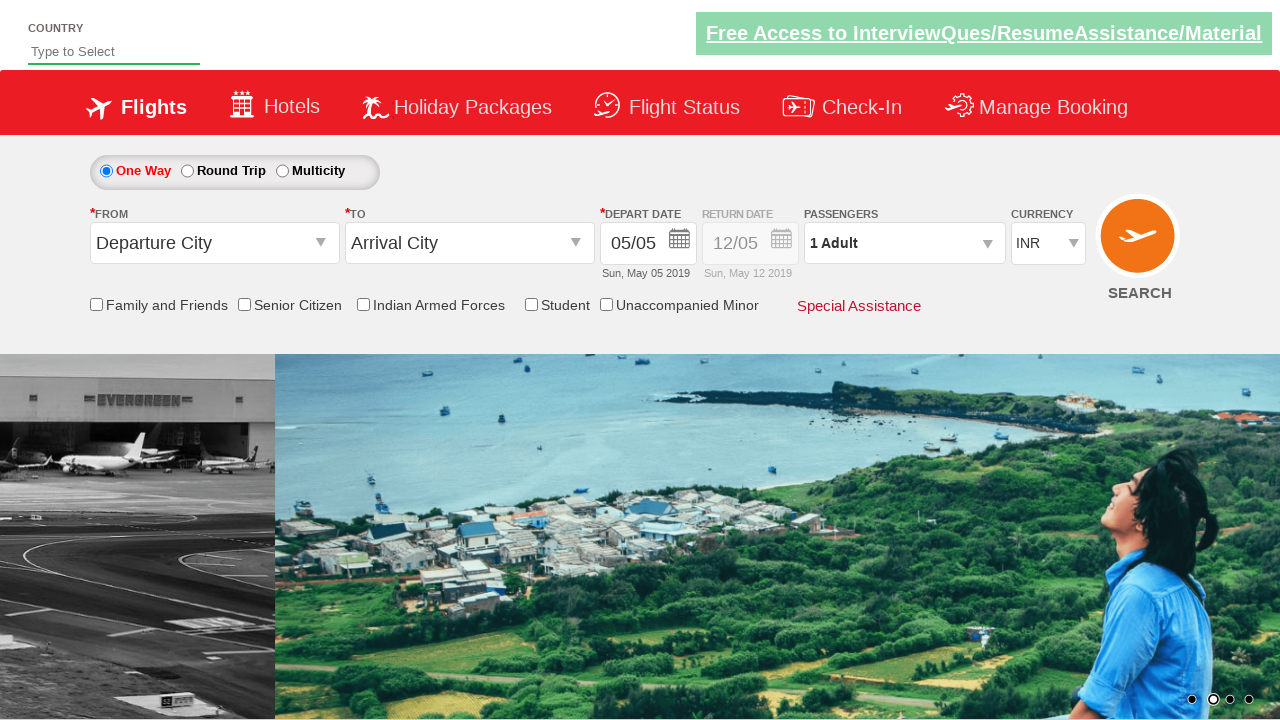

Clicked to open the origin city dropdown at (214, 243) on #ctl00_mainContent_ddl_originStation1_CTXT
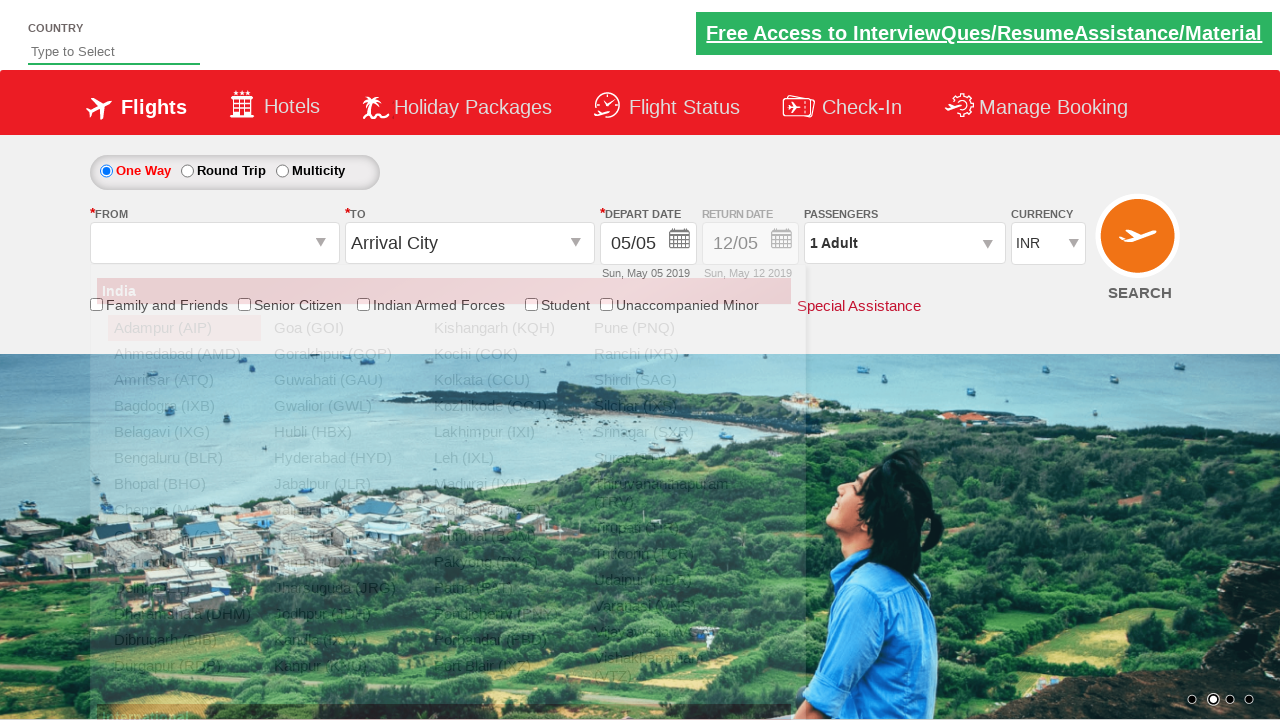

Waited for Bangalore (BLR) option to appear in dropdown
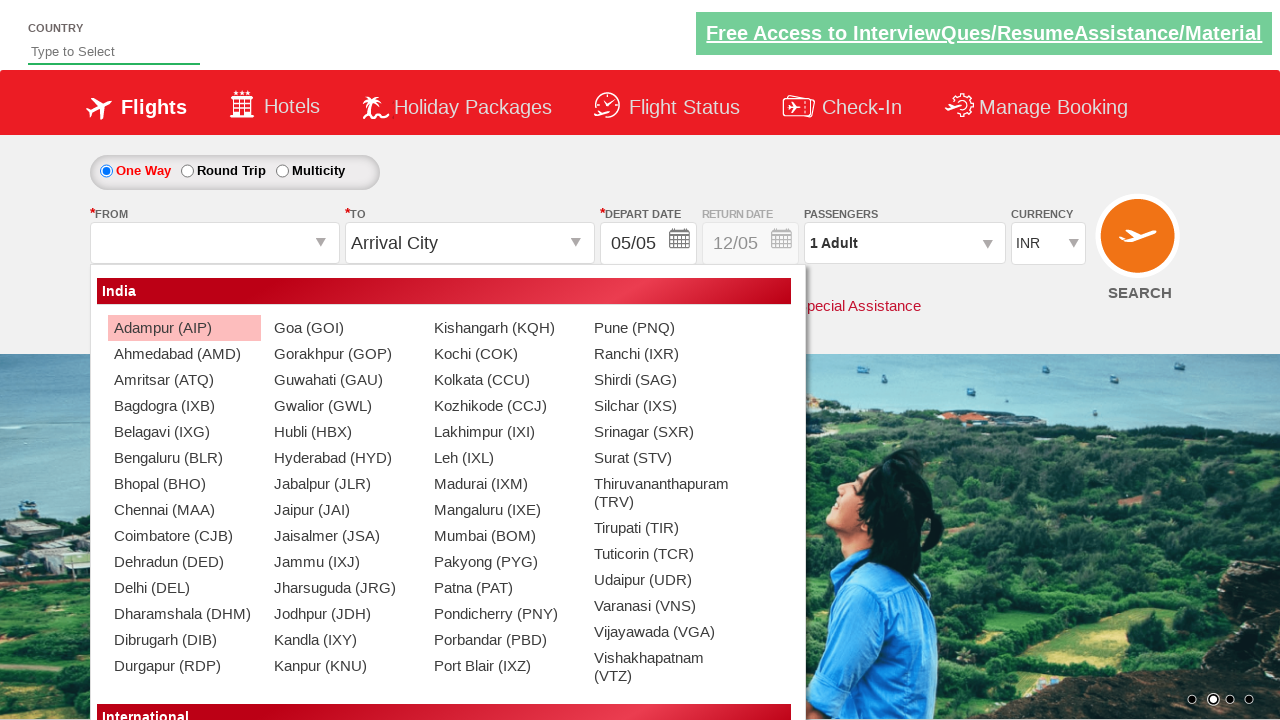

Selected Bangalore (BLR) as the origin city at (184, 458) on xpath=//a[@value='BLR']
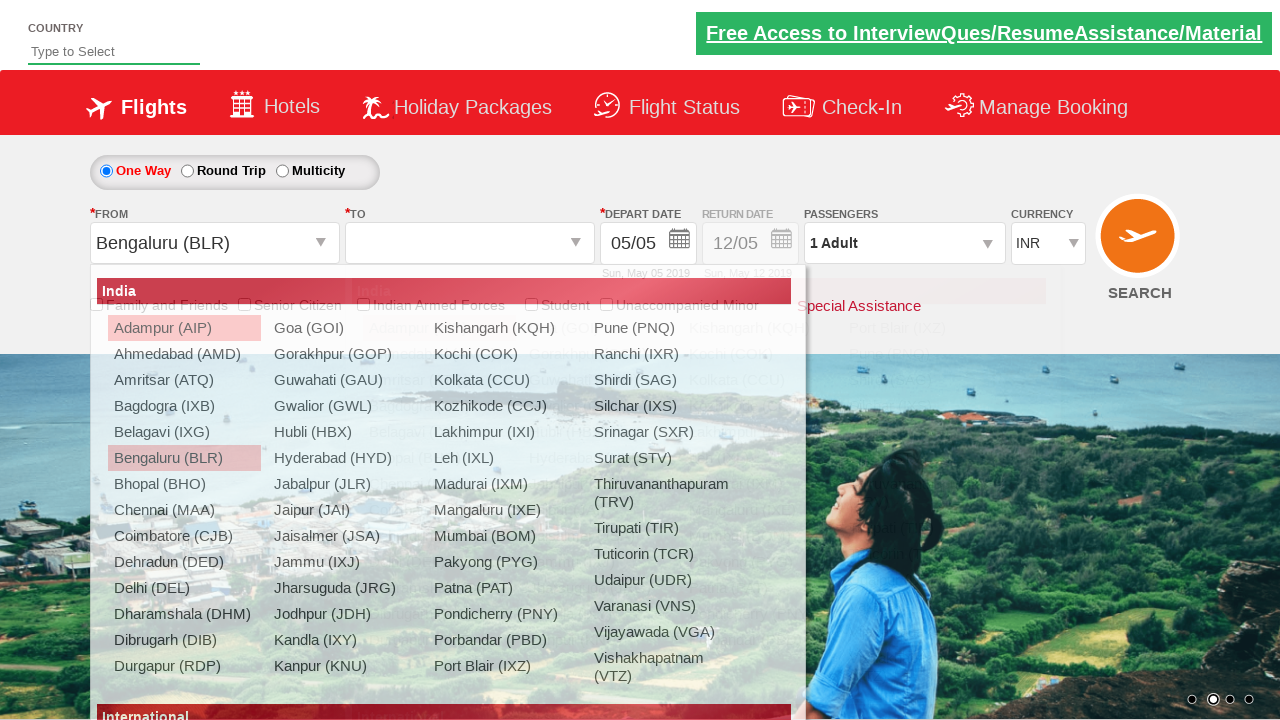

Waited for Chennai (MAA) option to appear in destination dropdown
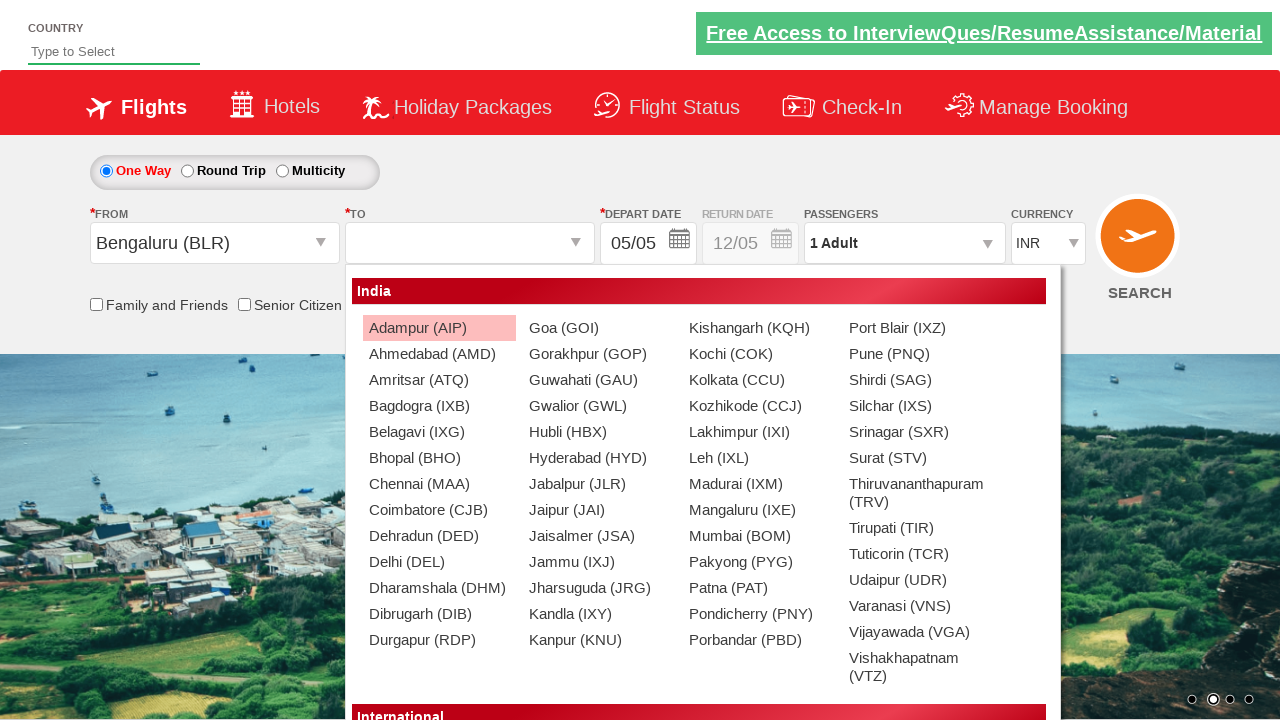

Selected Chennai (MAA) as the destination city at (439, 484) on (//a[@value='MAA'])[2]
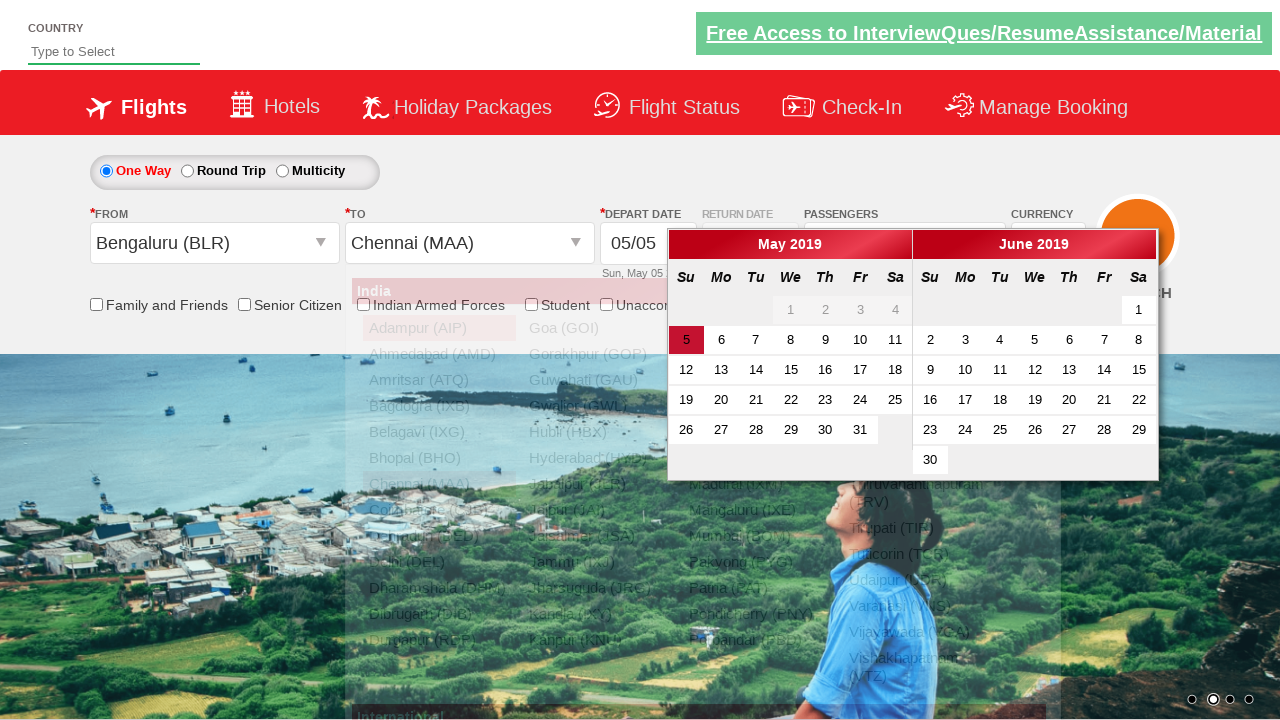

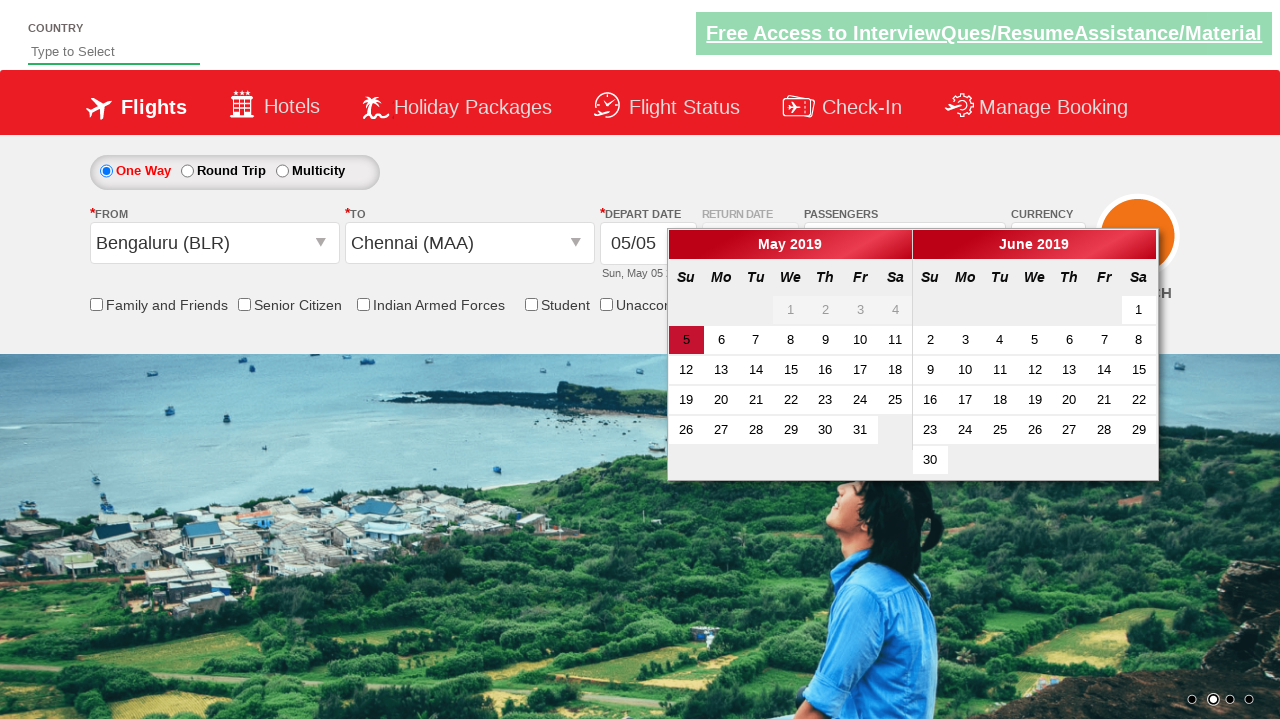